Tests retrieving element attributes by getting the placeholder value of an email input field, then filling the field and retrieving the entered value attribute.

Starting URL: https://naveenautomationlabs.com/opencart/index.php?route=account/login

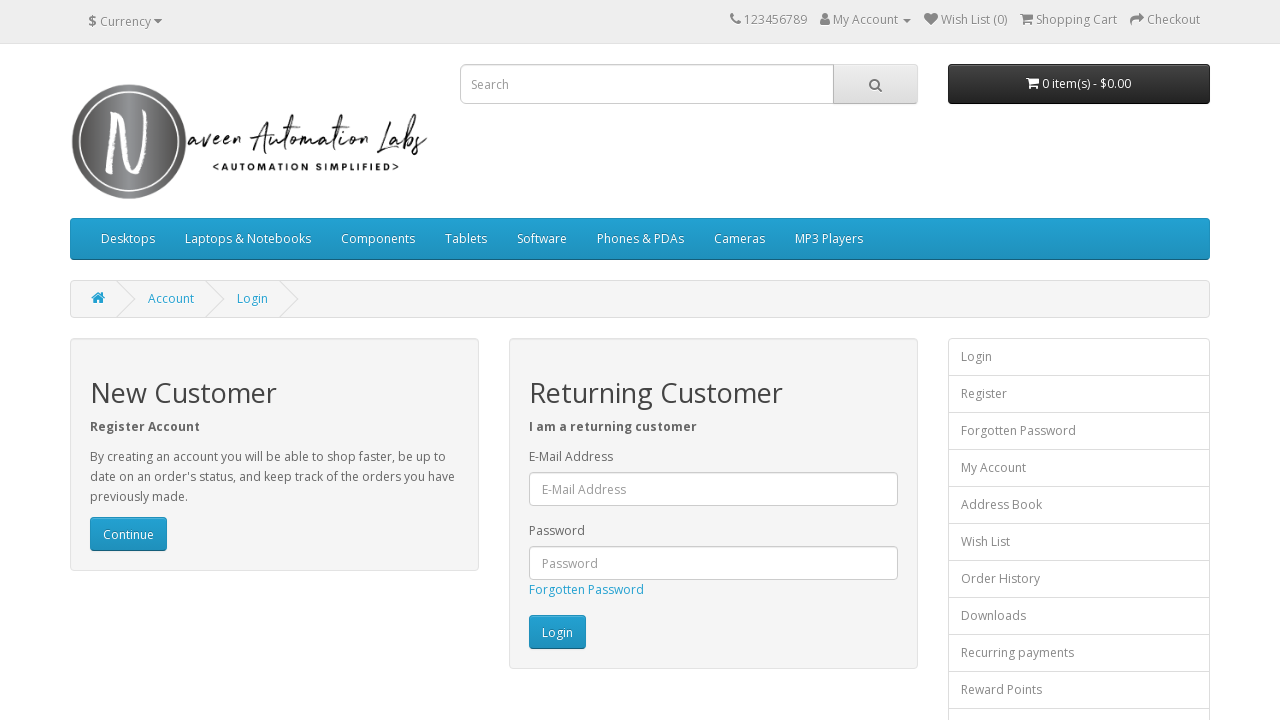

Retrieved placeholder attribute from email input field
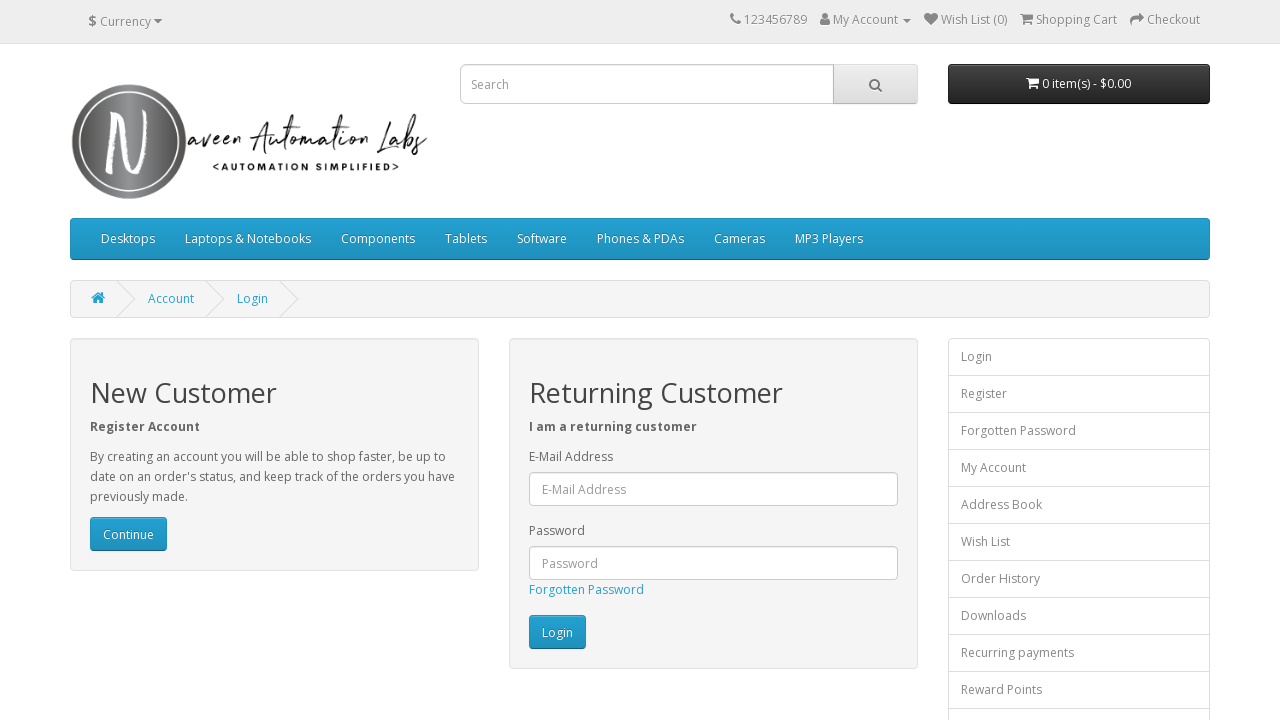

Filled email input field with 'selenium_tester@example.com' on #input-email
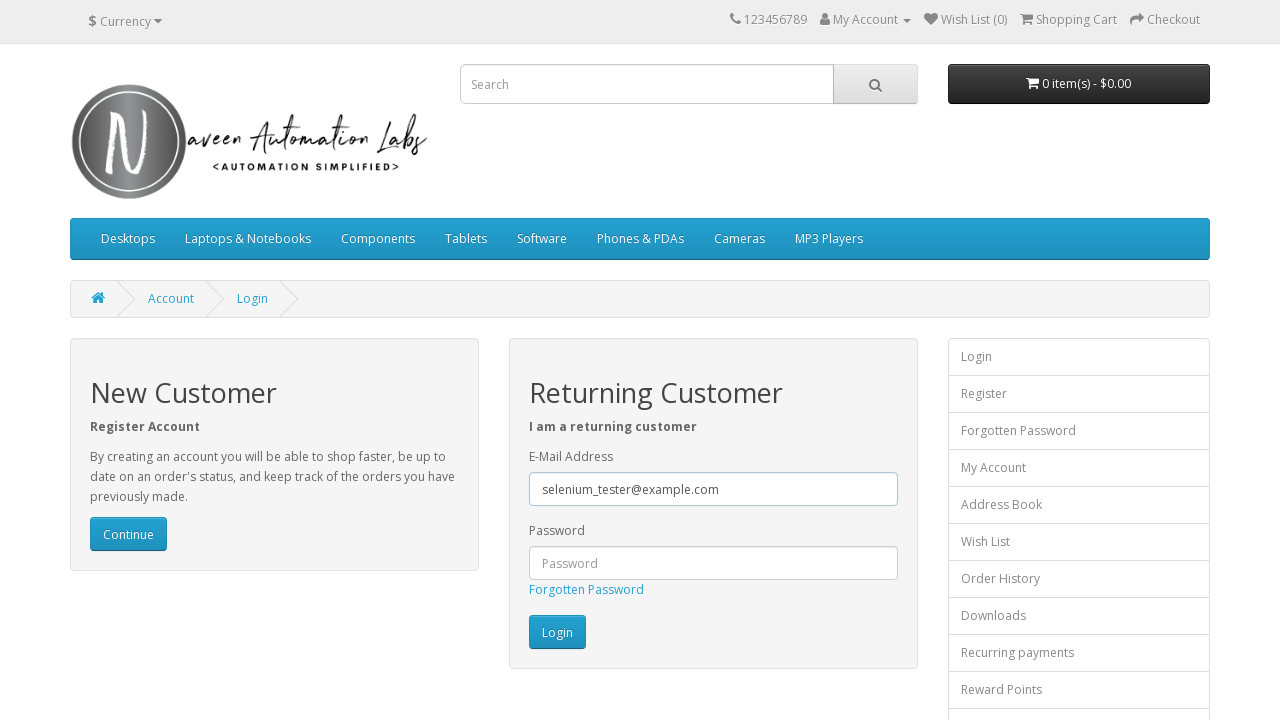

Retrieved value attribute from email input field after filling
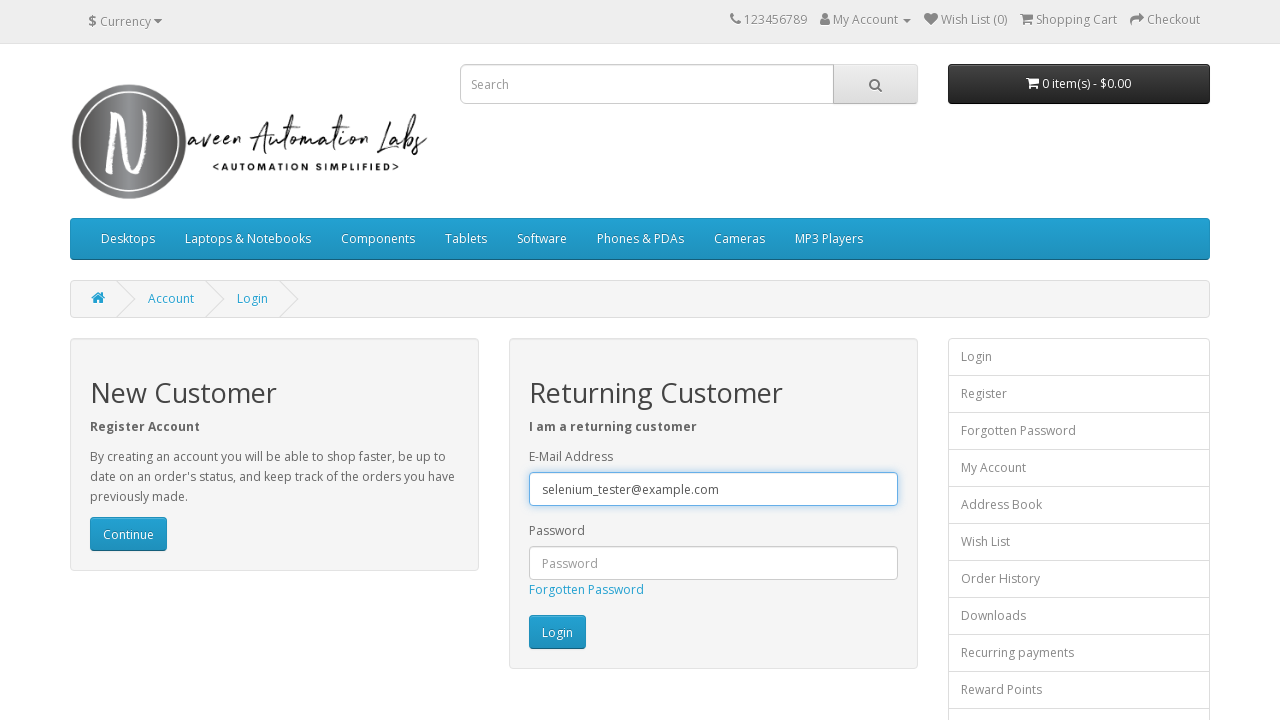

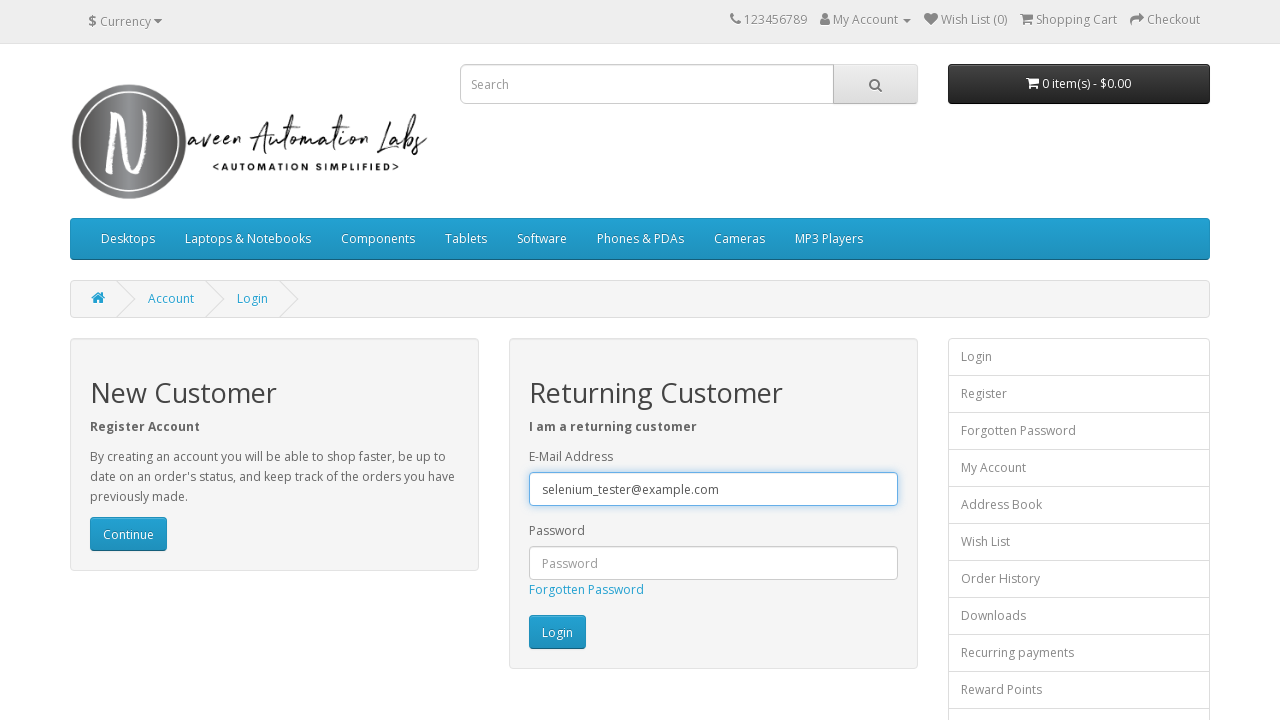